Tests a registration form by filling in first name, last name, and email fields, then submitting and verifying the success message

Starting URL: http://suninjuly.github.io/registration1.html

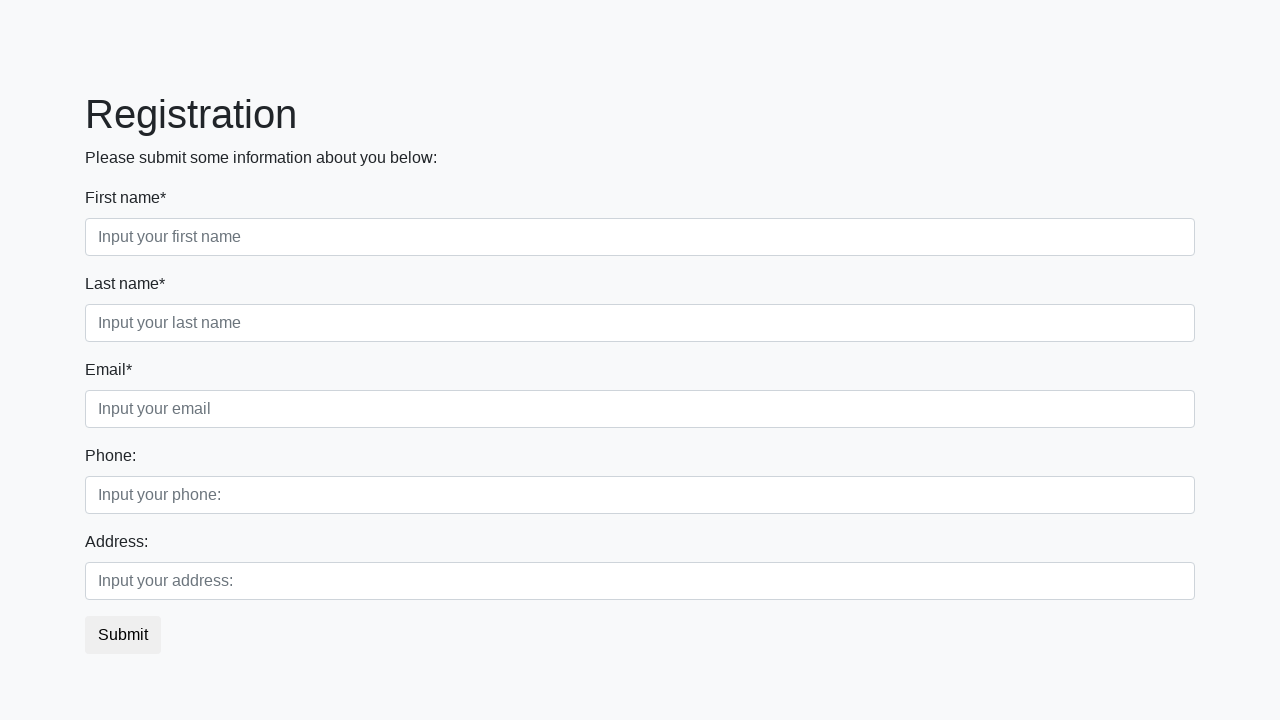

Filled first name field with 'Ivan' on xpath=//*[@class='first_block']//input[contains(@class, 'first')]
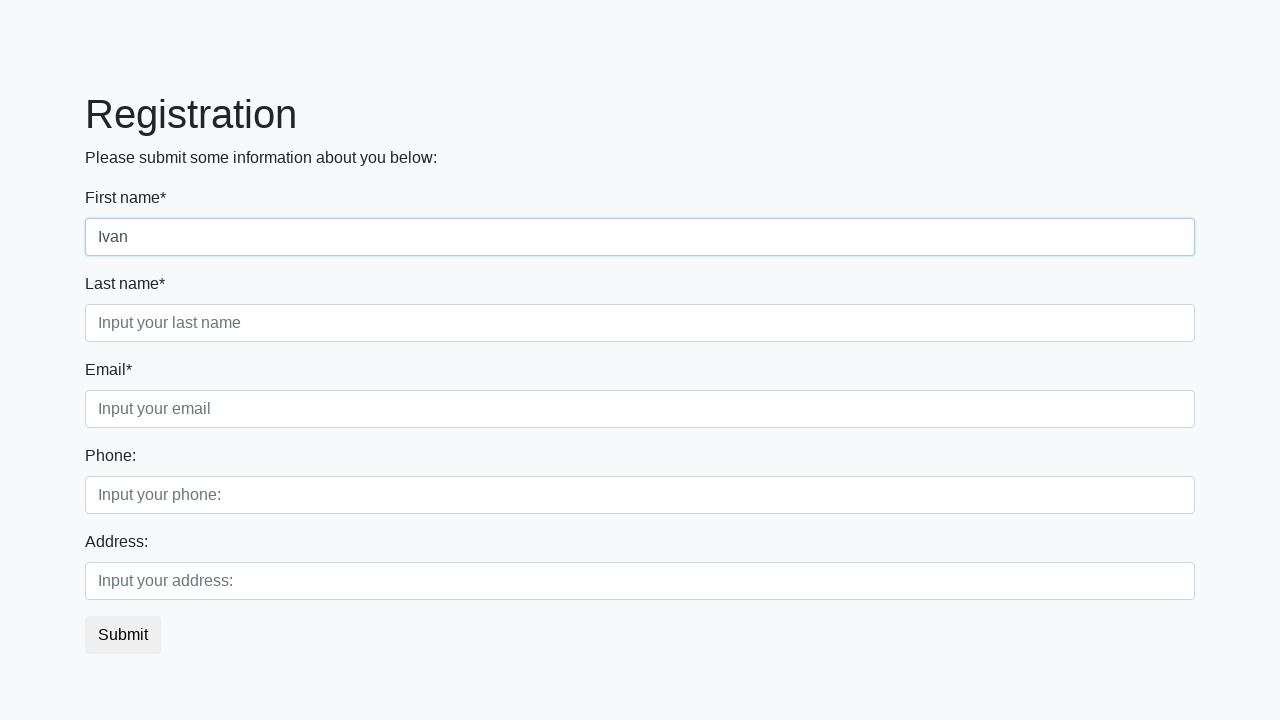

Filled last name field with 'Petrov' on xpath=//*[@class='first_block']//input[contains(@class, 'second')]
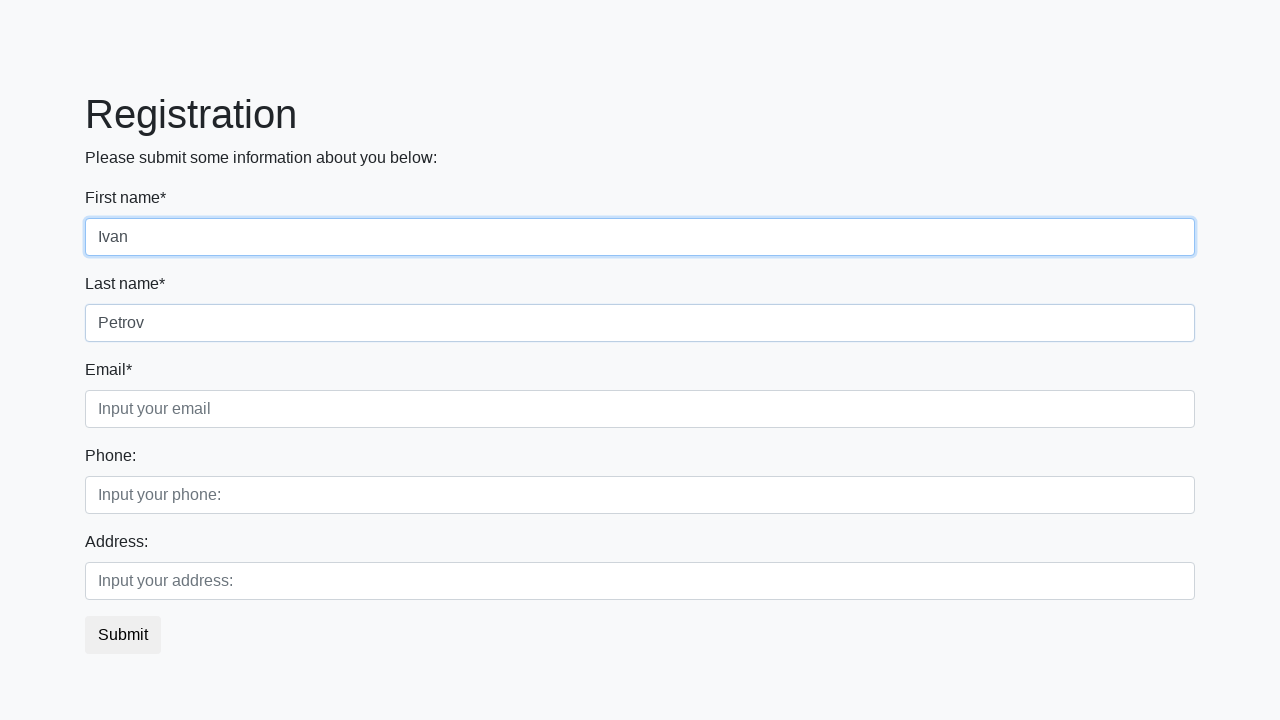

Filled email field with 'test@example.com' on xpath=//*[@class='first_block']//input[contains(@class, 'third')]
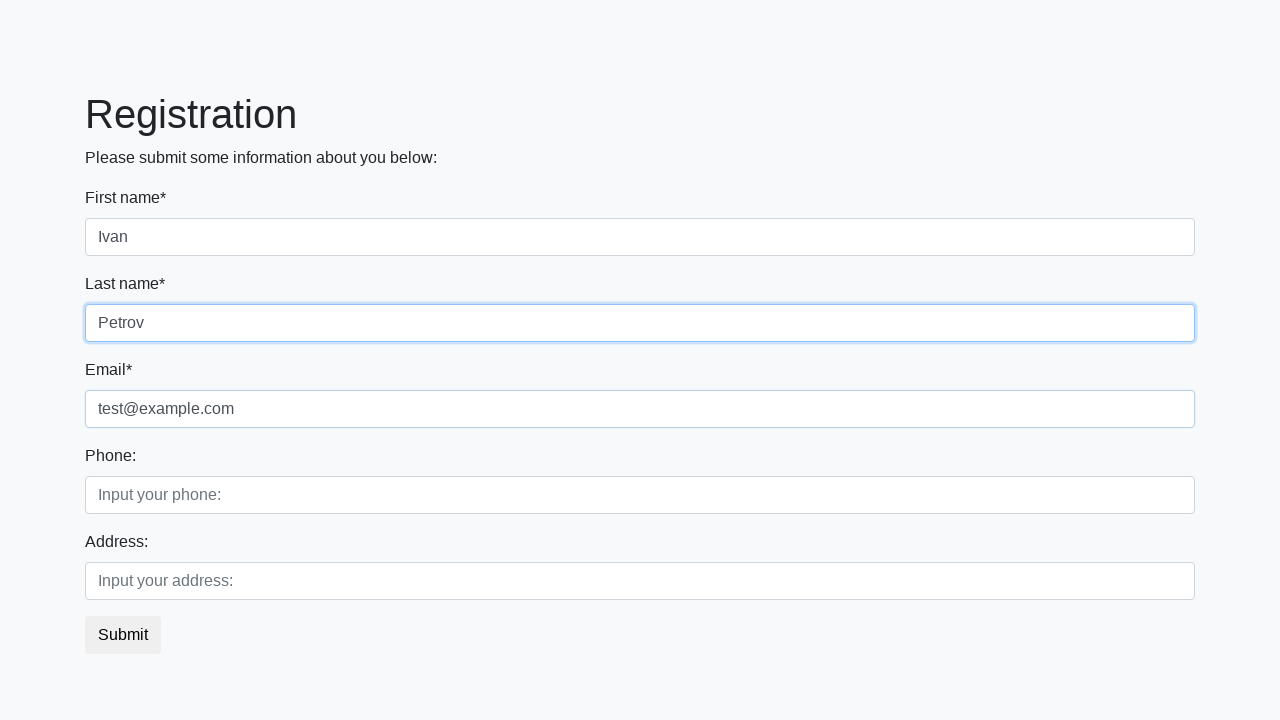

Clicked Submit button to register at (123, 635) on xpath=//*[text()='Submit']
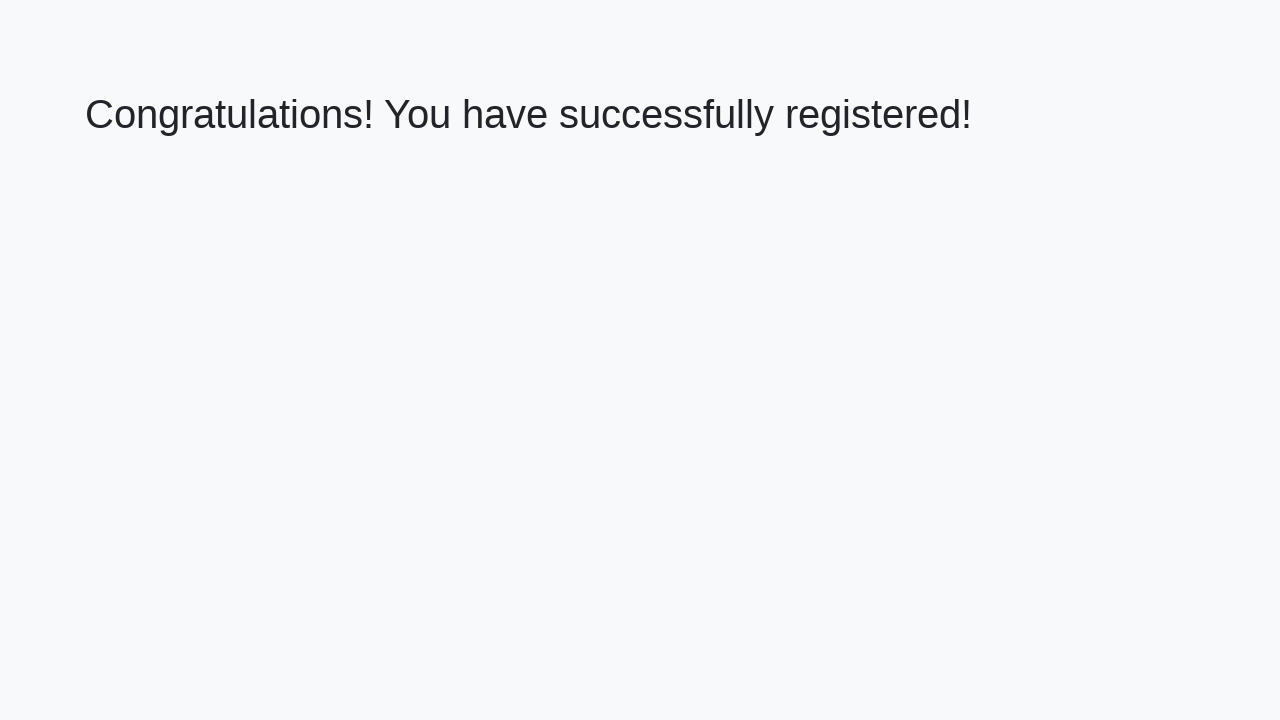

Success page loaded - h1 element appeared
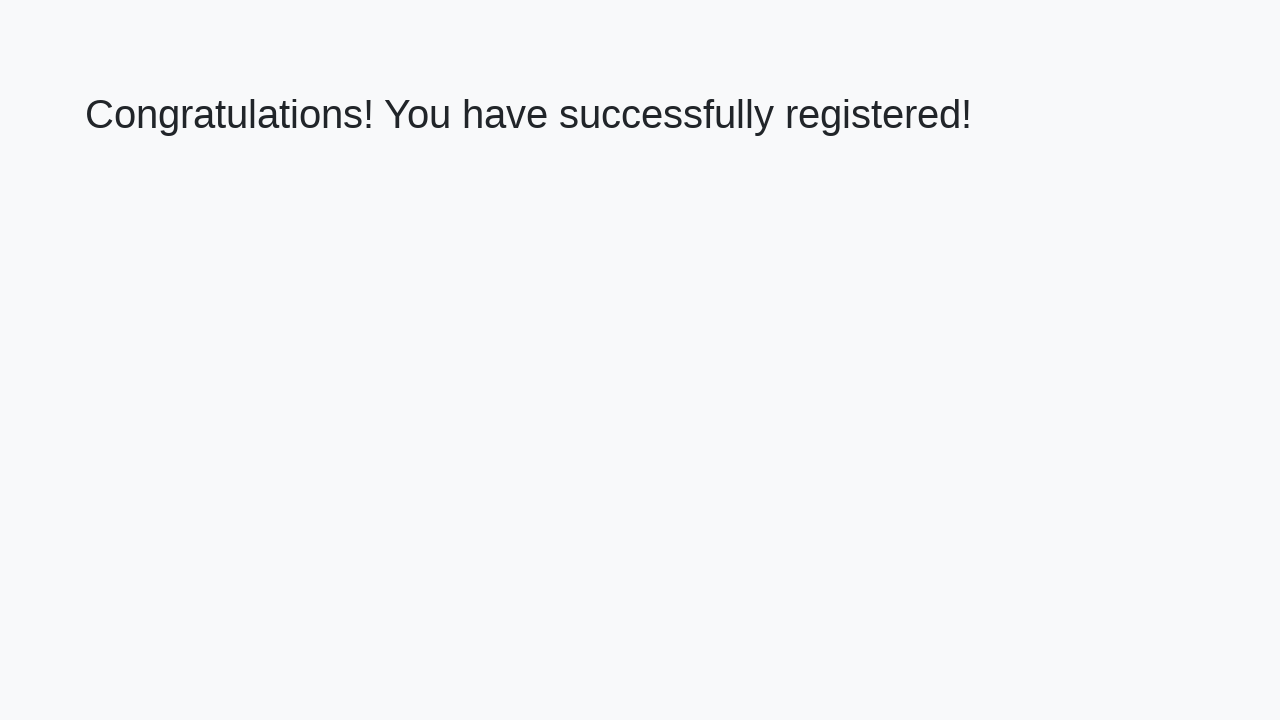

Retrieved success message: 'Congratulations! You have successfully registered!'
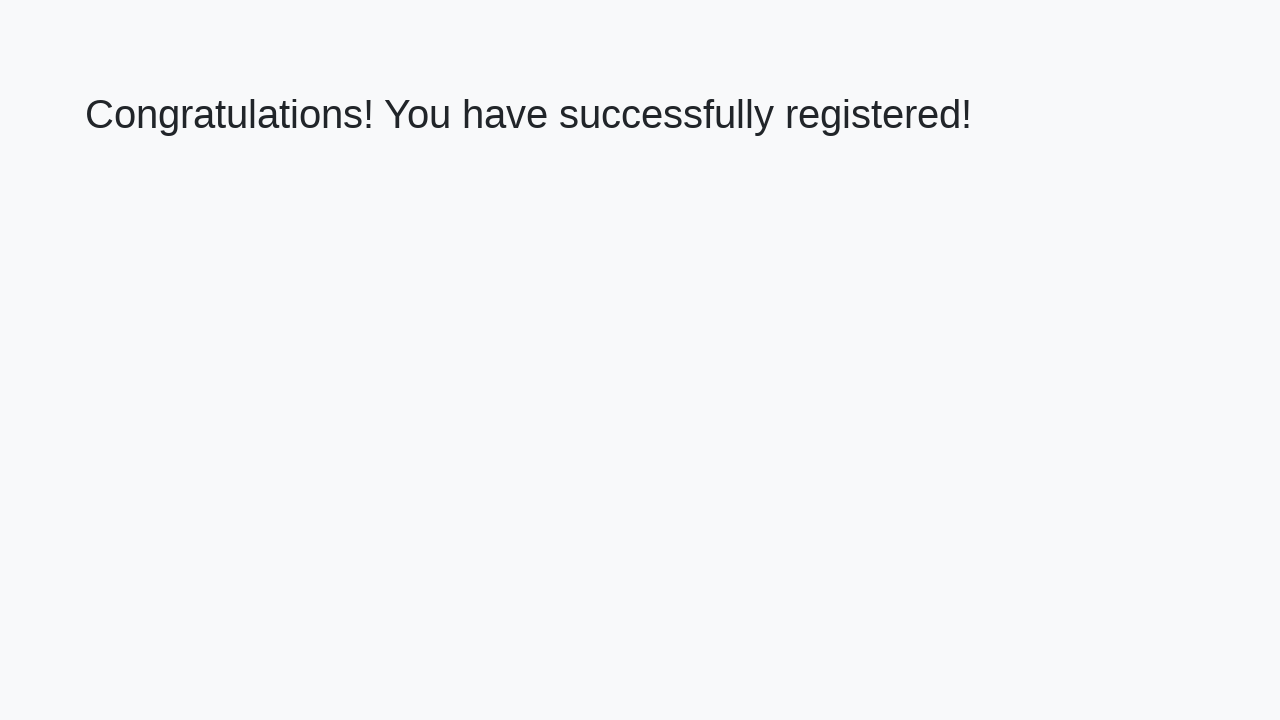

Verified success message matches expected text
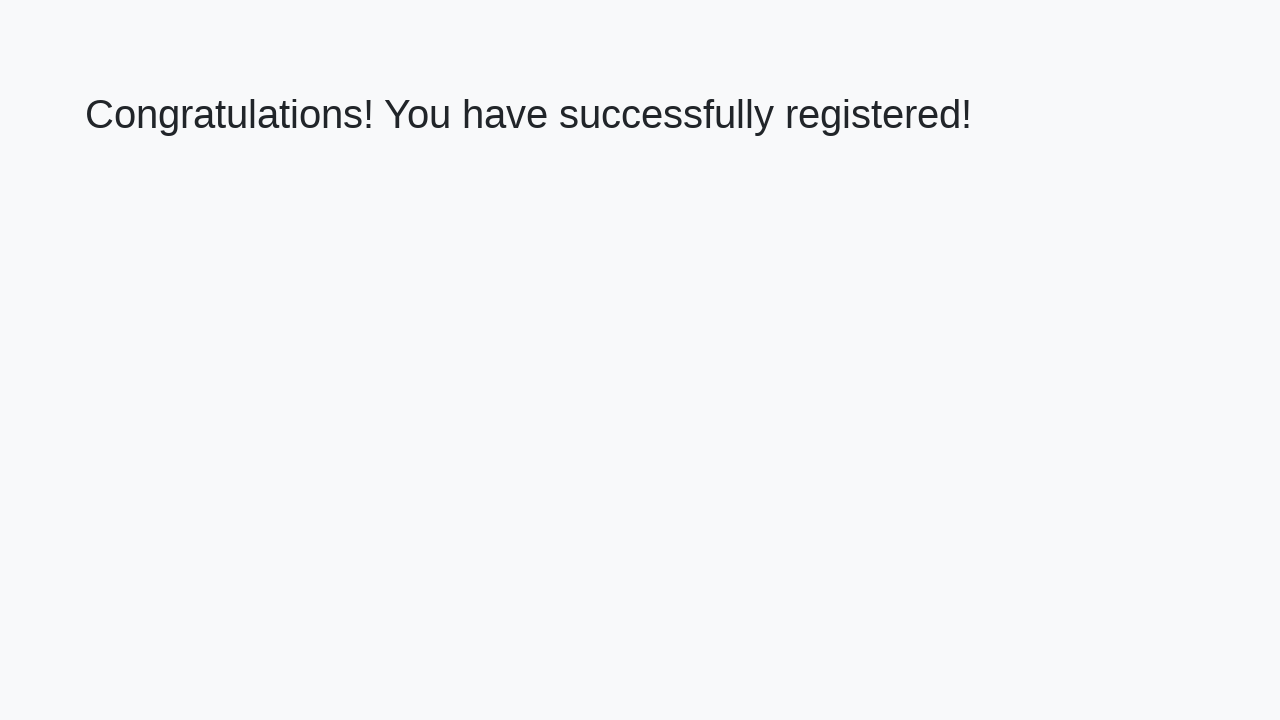

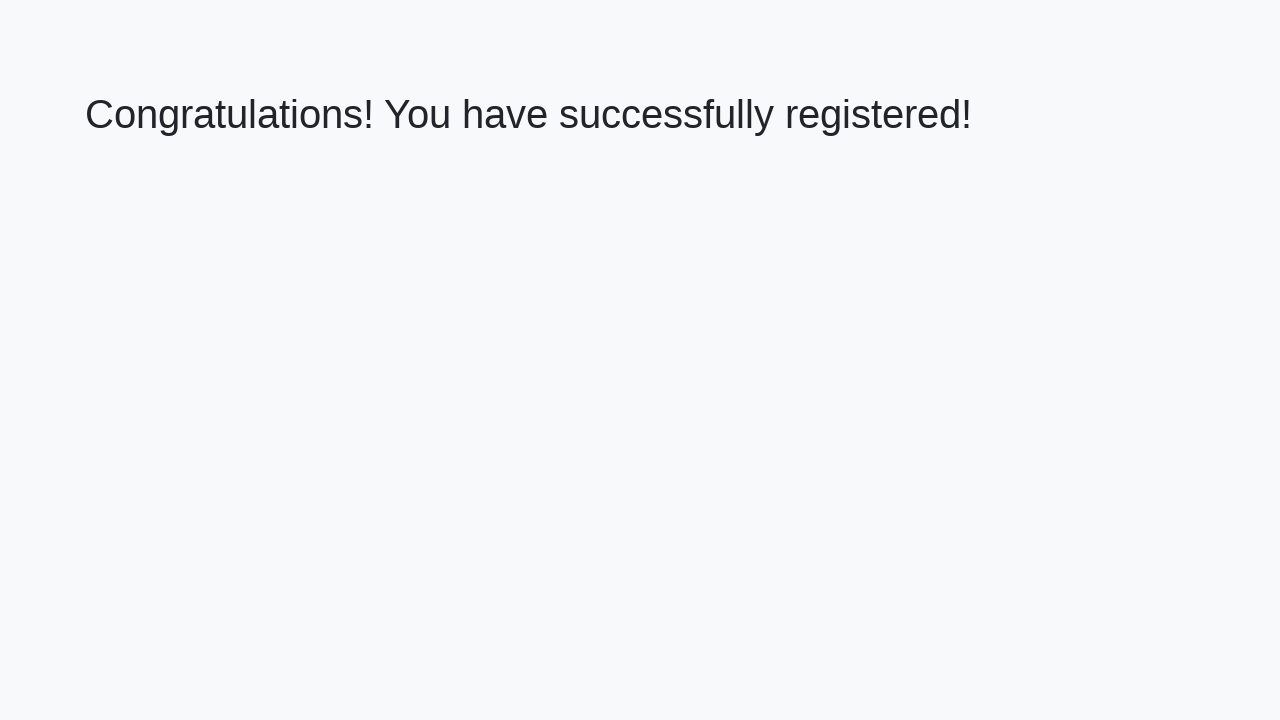